Navigates to Buttons section under Elements and tests double-click, right-click, and regular click actions

Starting URL: https://demoqa.com

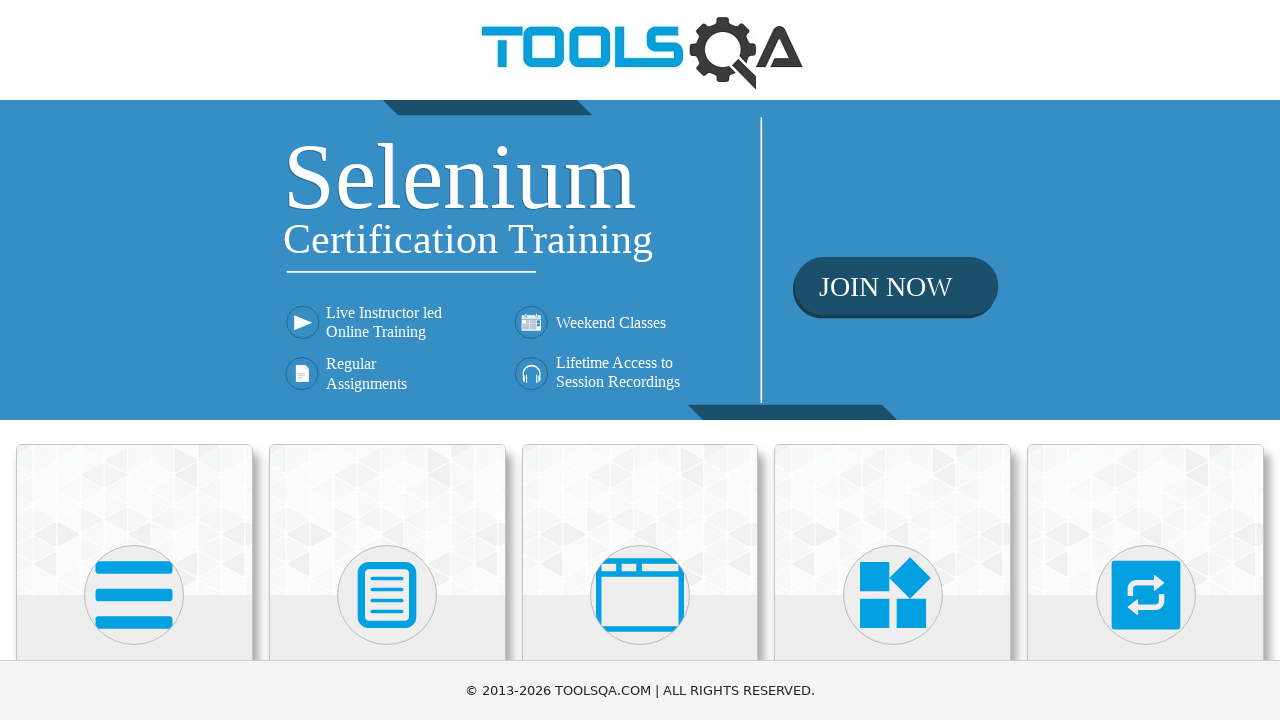

Clicked on Elements card on homepage at (134, 360) on text=Elements
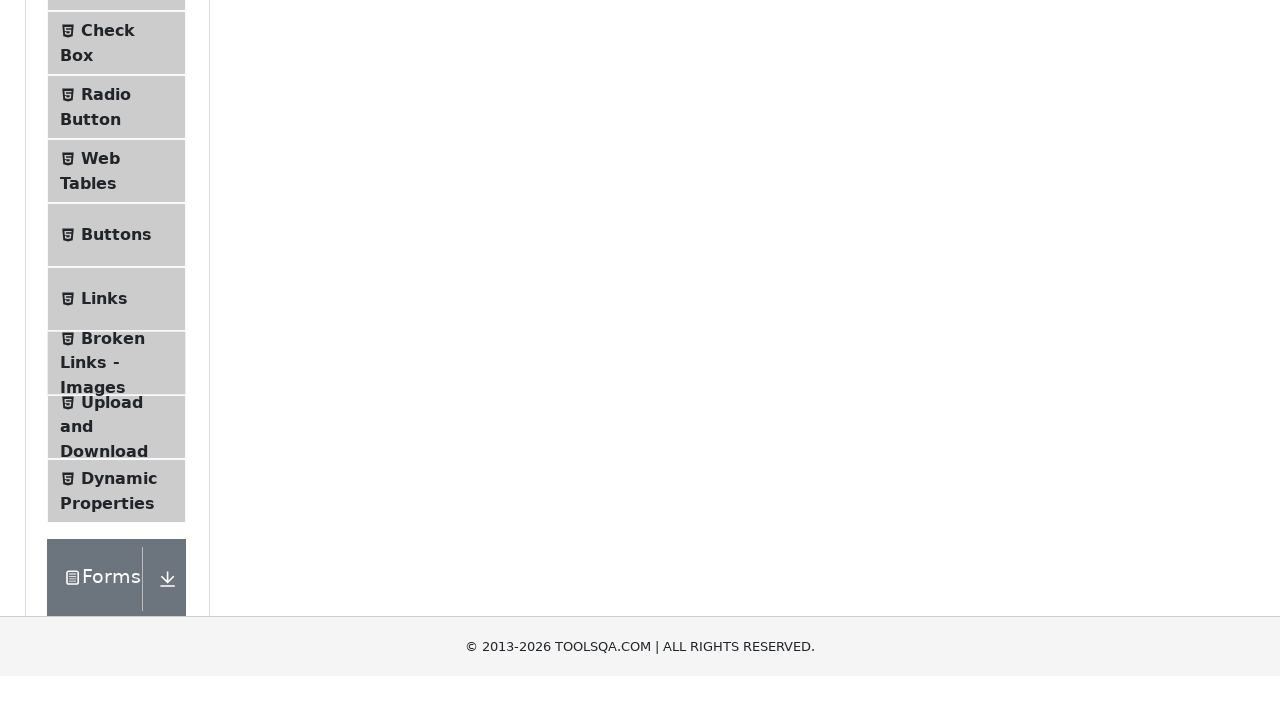

Navigated to Elements page
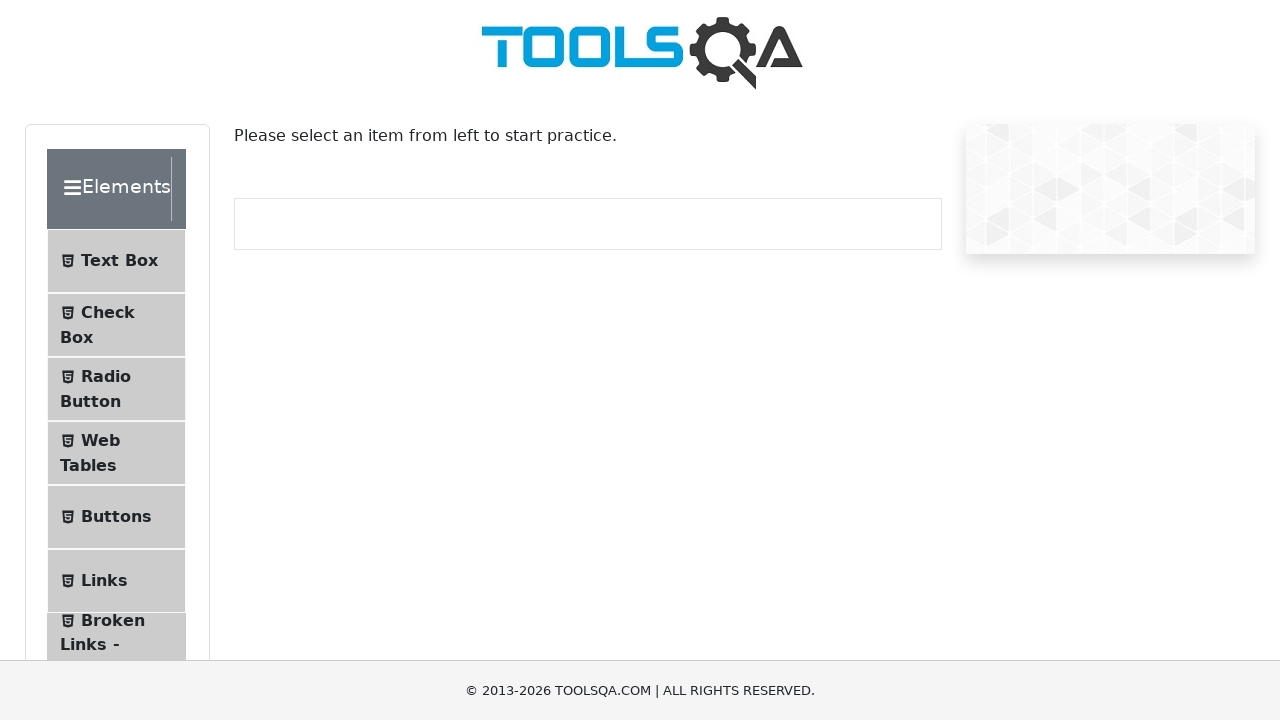

Clicked on Buttons option in sidebar navigation at (116, 517) on text=Buttons
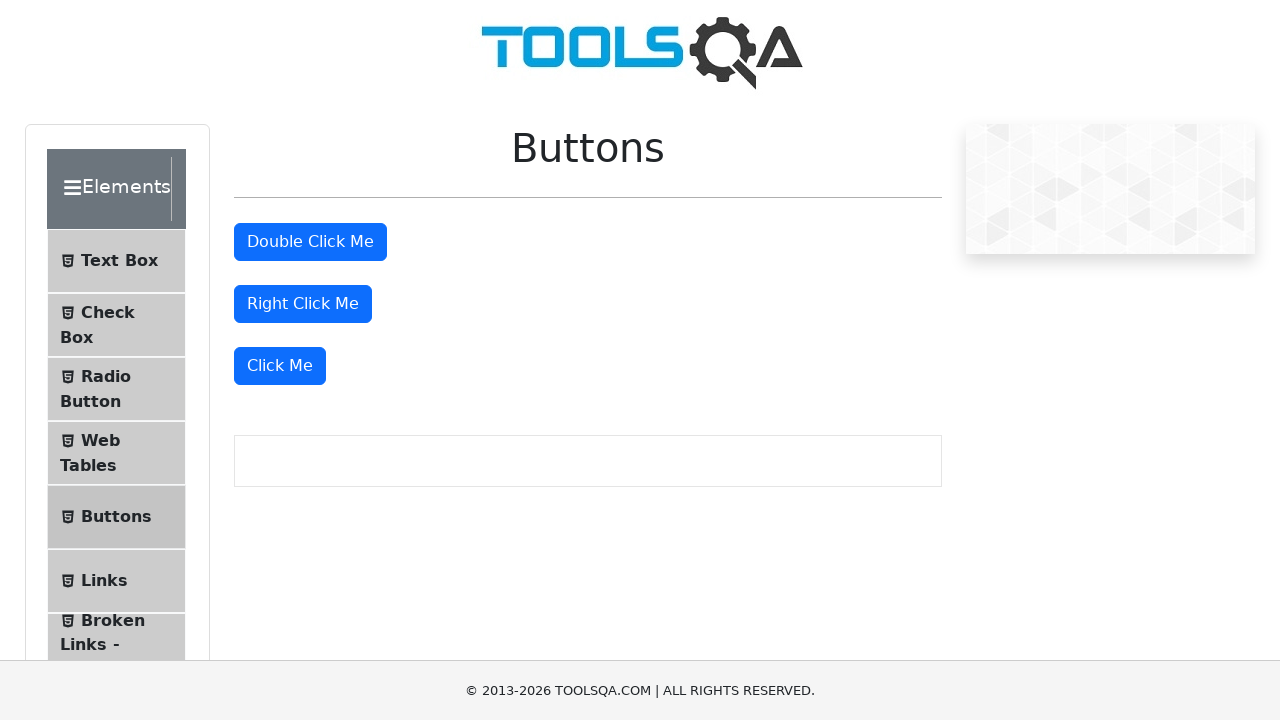

Double-clicked the double click button at (310, 242) on #doubleClickBtn
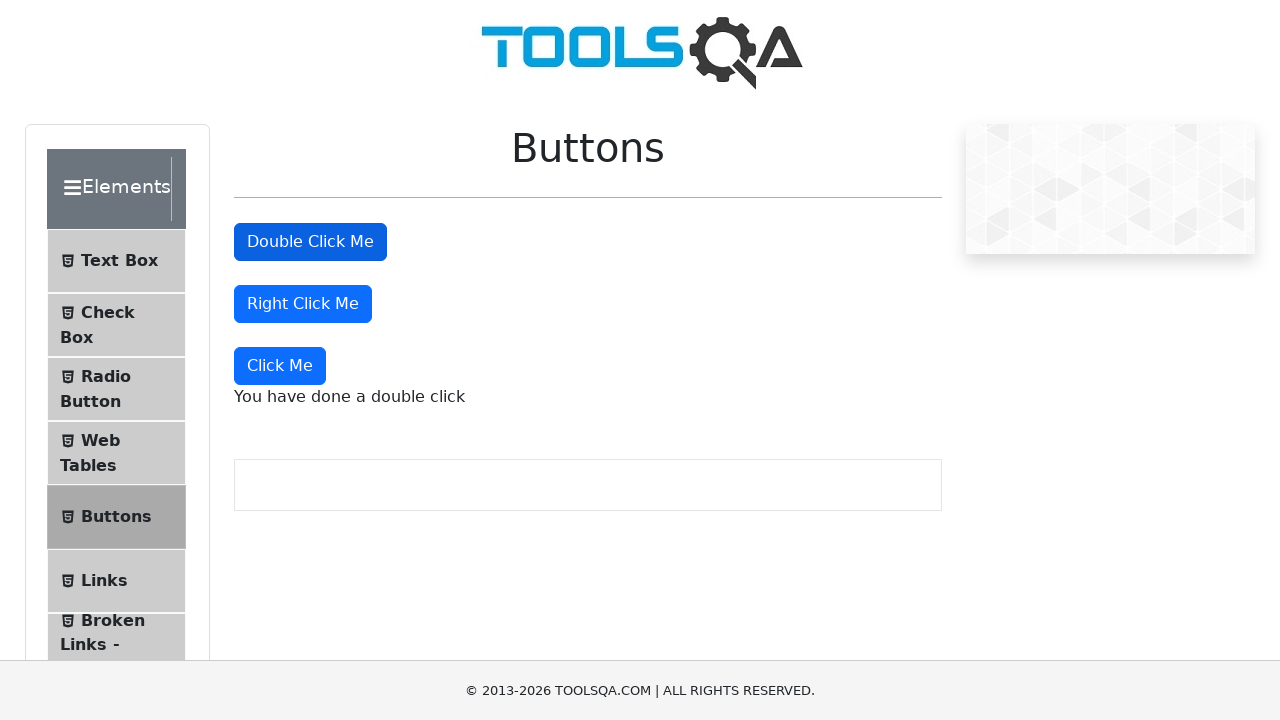

Double click message appeared
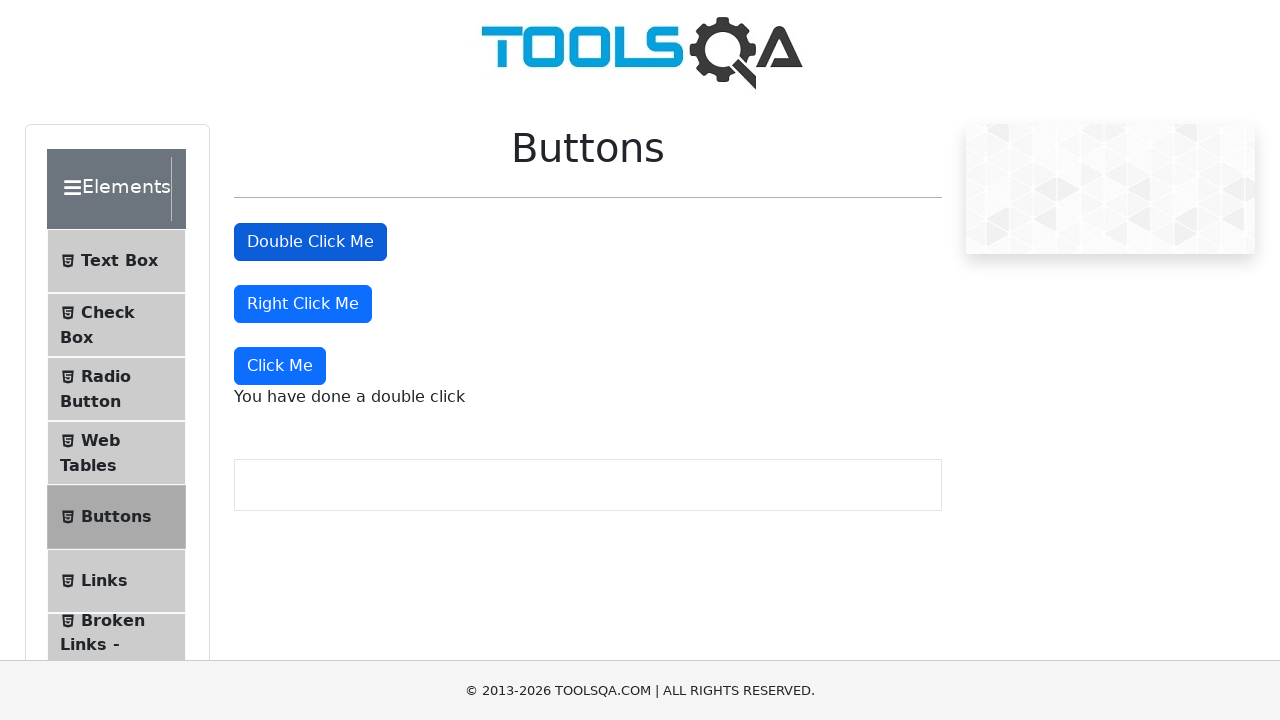

Right-clicked the right click button at (303, 304) on #rightClickBtn
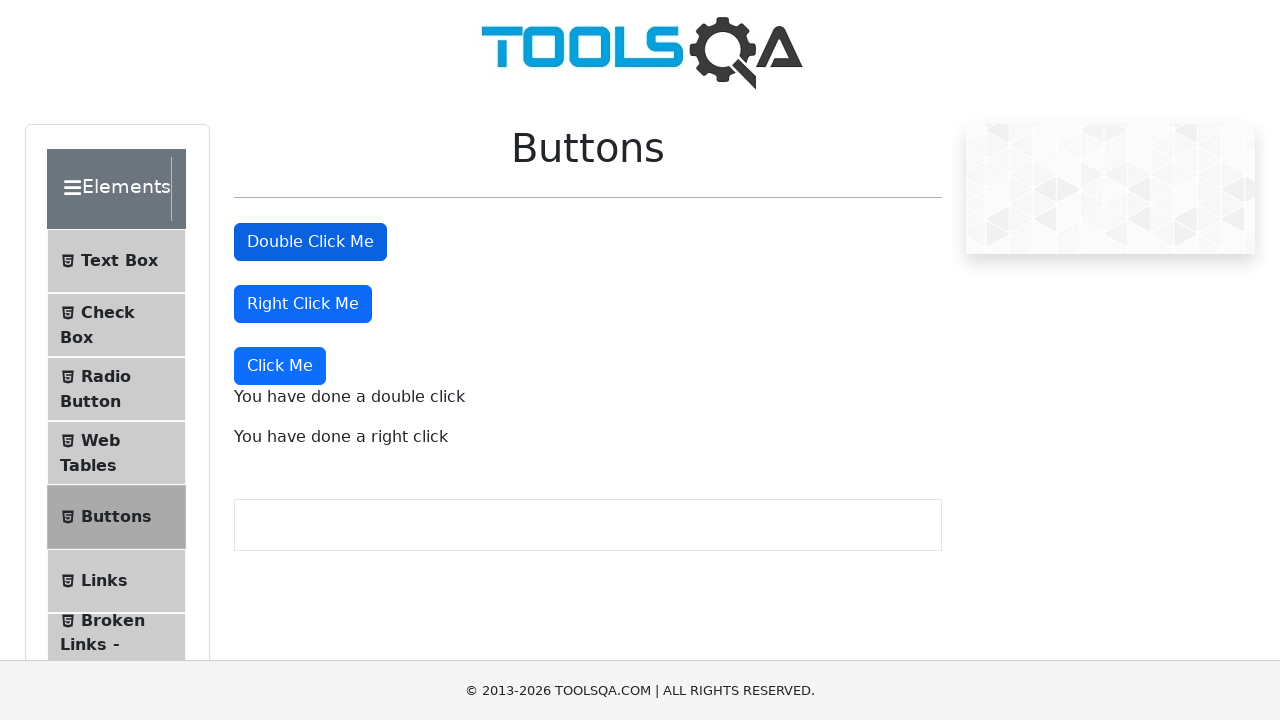

Right click message appeared
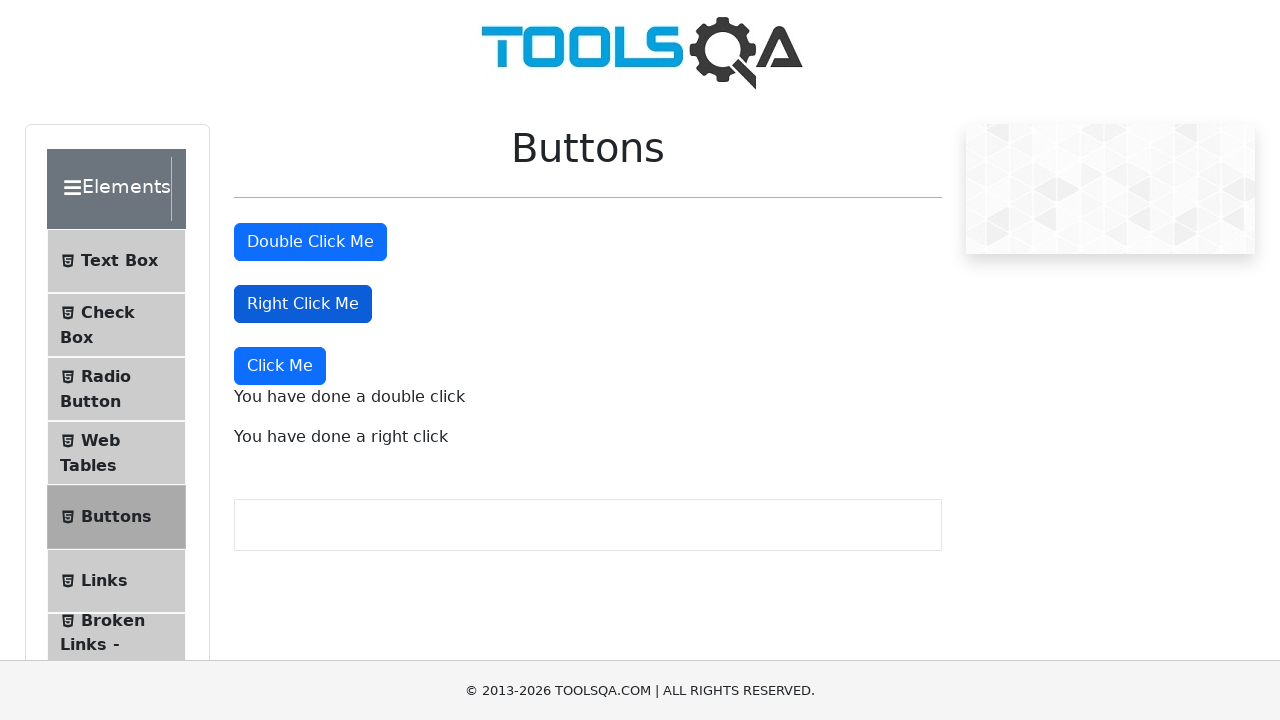

Clicked the dynamic click button at (280, 366) on button:has-text('Click Me'):not(#doubleClickBtn):not(#rightClickBtn)
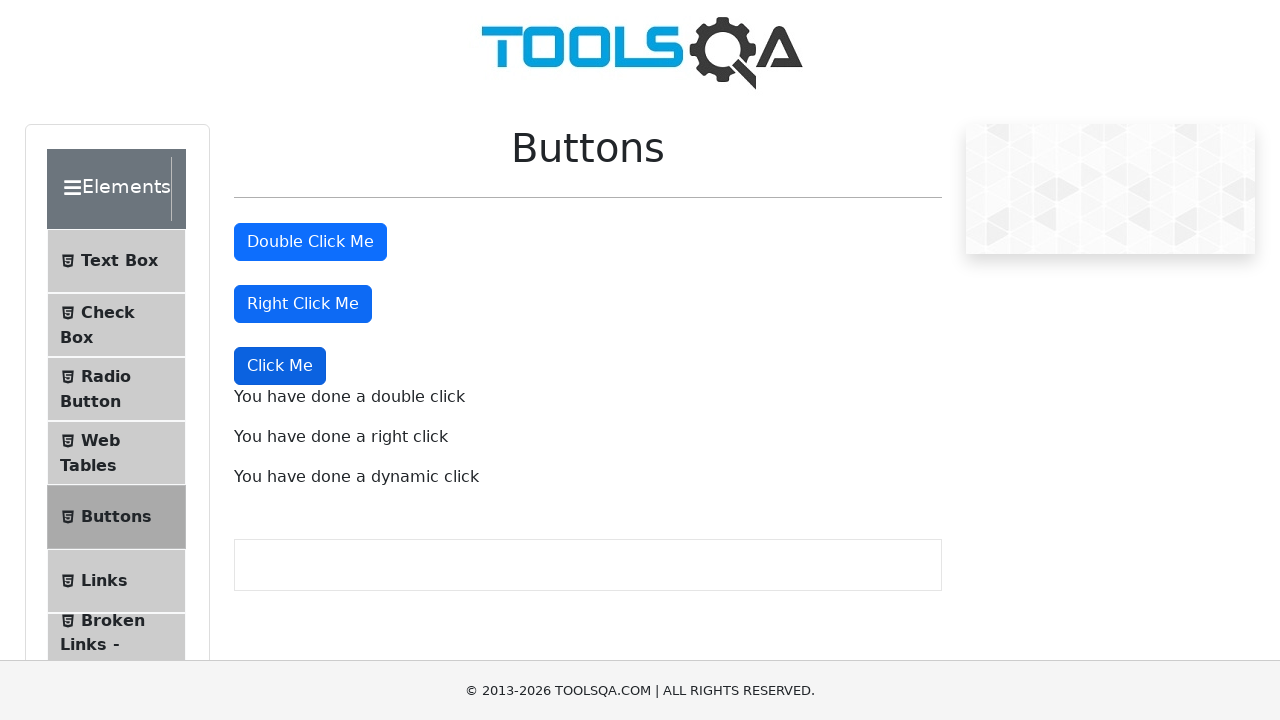

Dynamic click message appeared
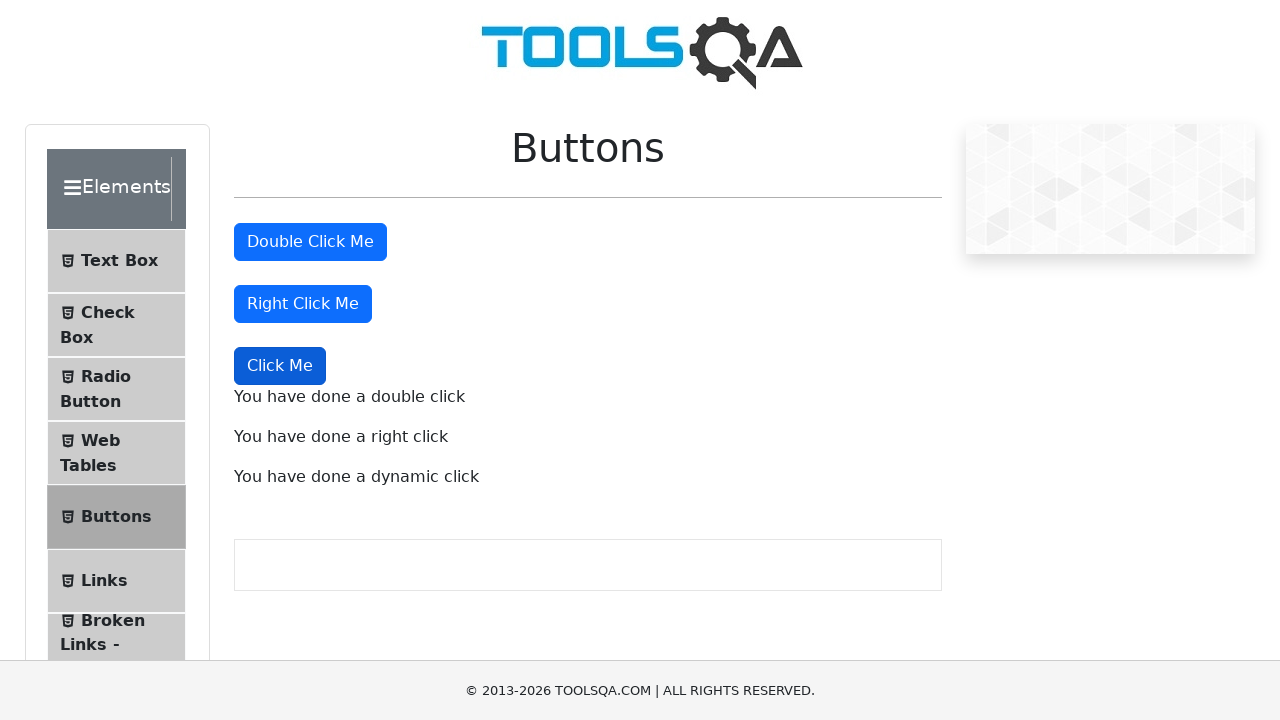

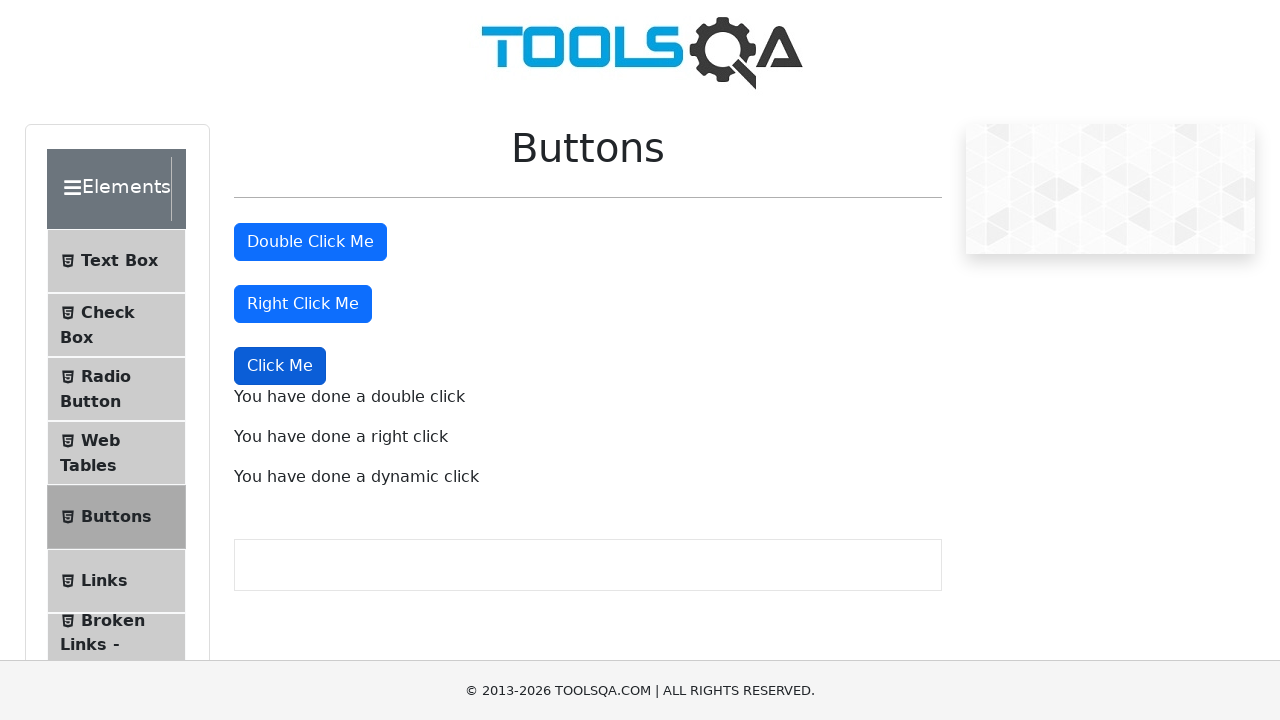